Tests navigation from the inputs page to the home page by clicking the "Home" link and verifying the page title

Starting URL: https://practice.cydeo.com/inputs

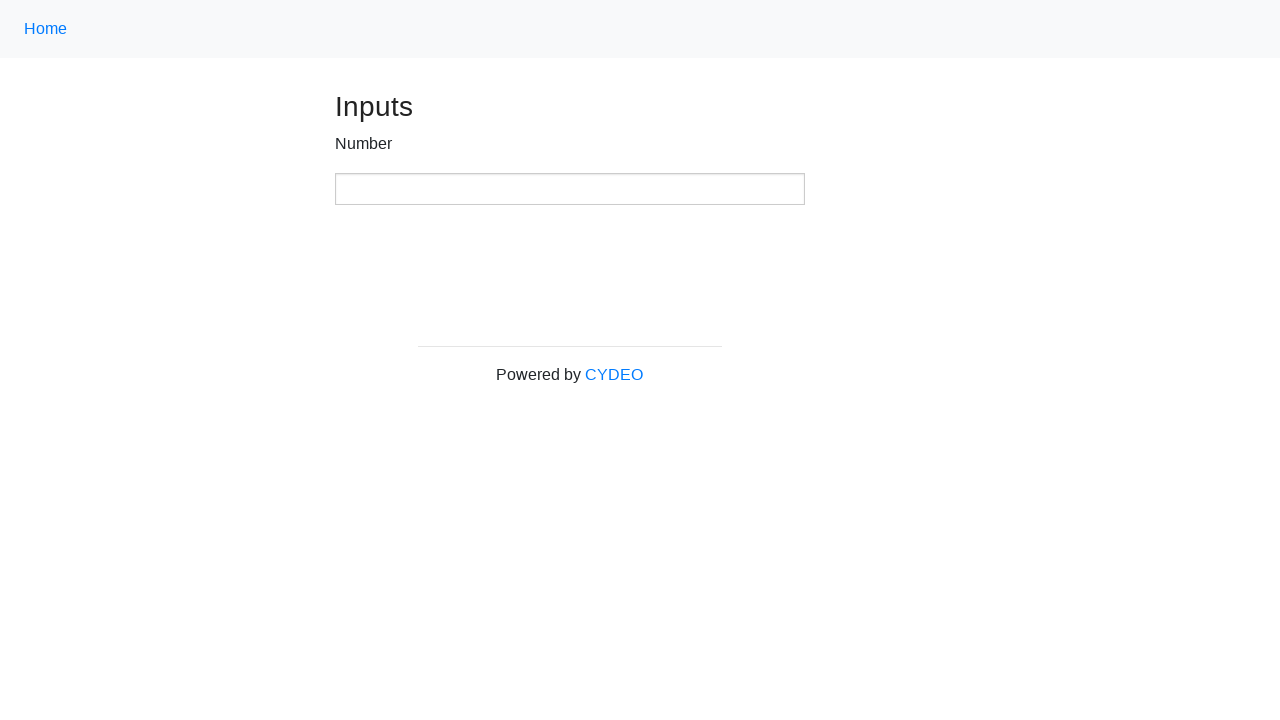

Clicked 'Home' link to navigate from inputs page at (46, 29) on text=Home
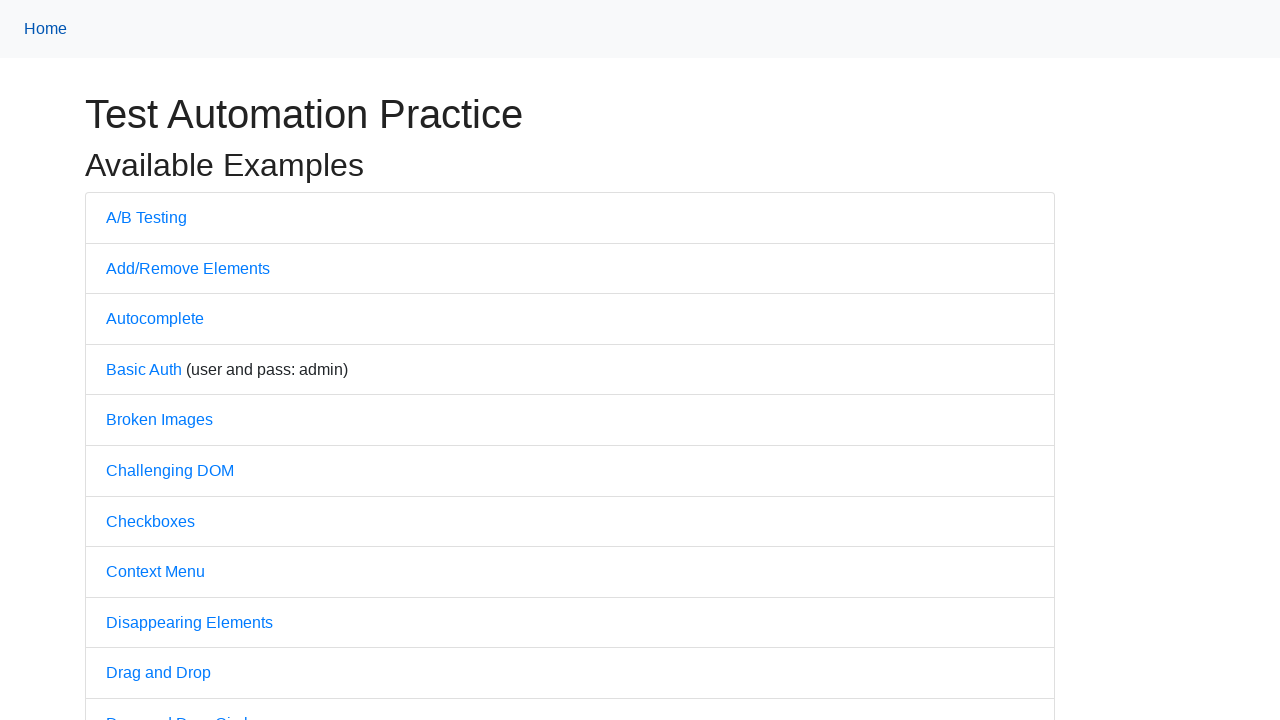

Page loaded with domcontentloaded state
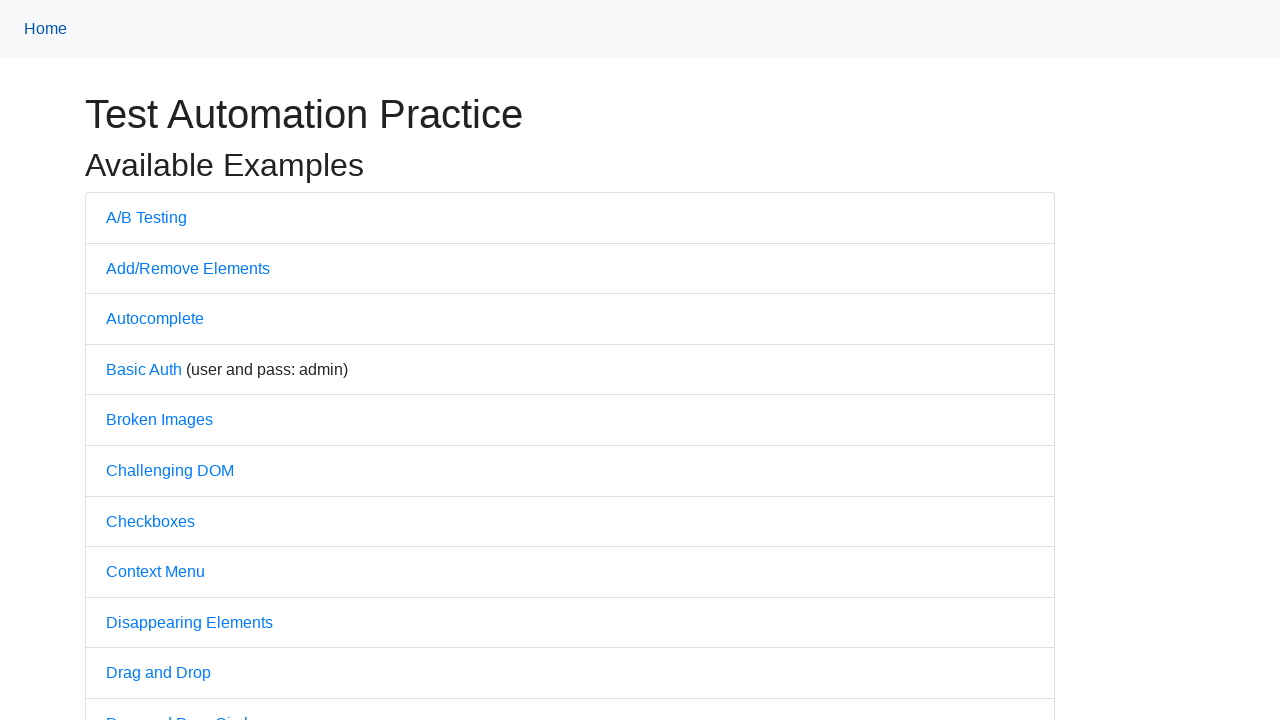

Verified page title is 'Practice'
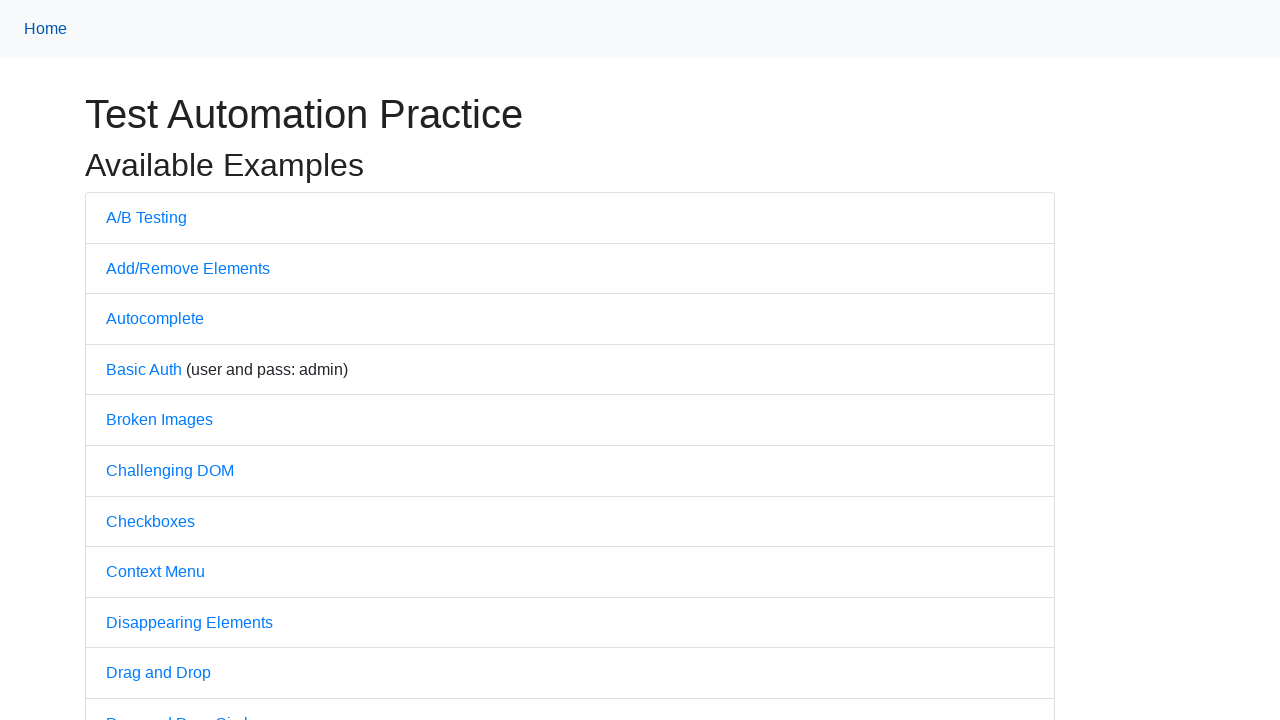

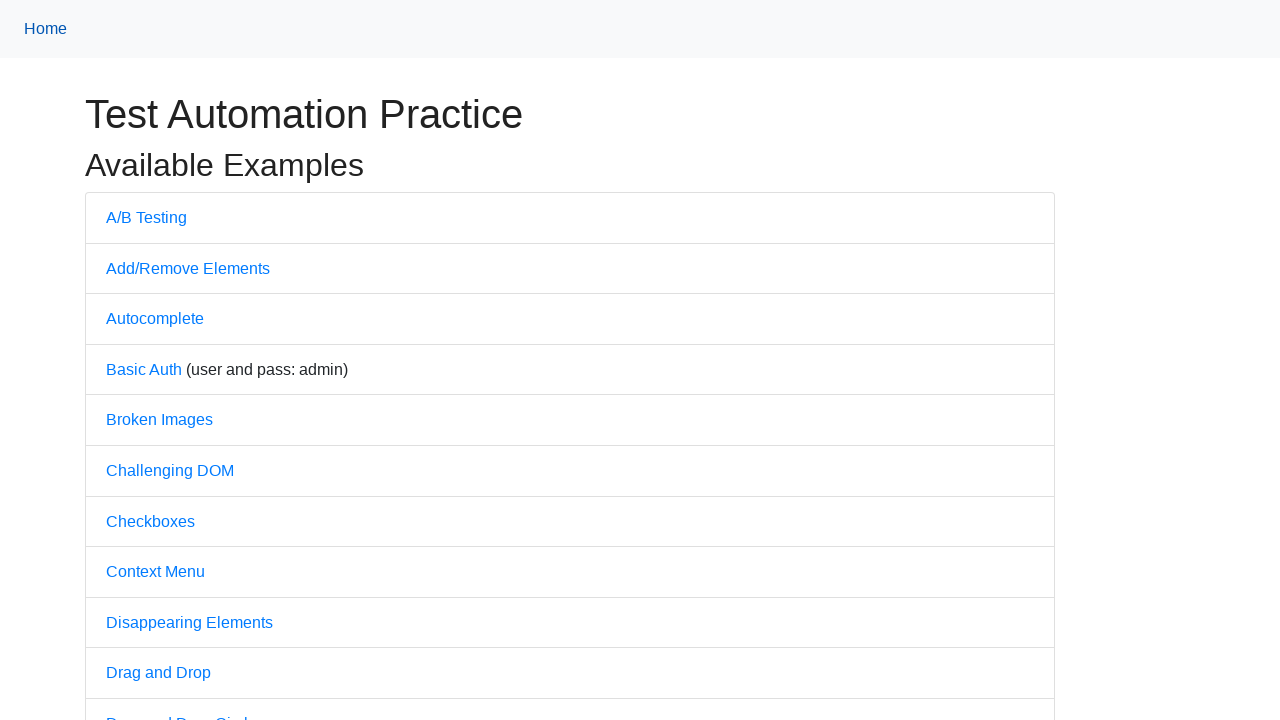